Tests different mouse button interactions including double-click and right-click on button elements

Starting URL: https://demoqa.com/buttons

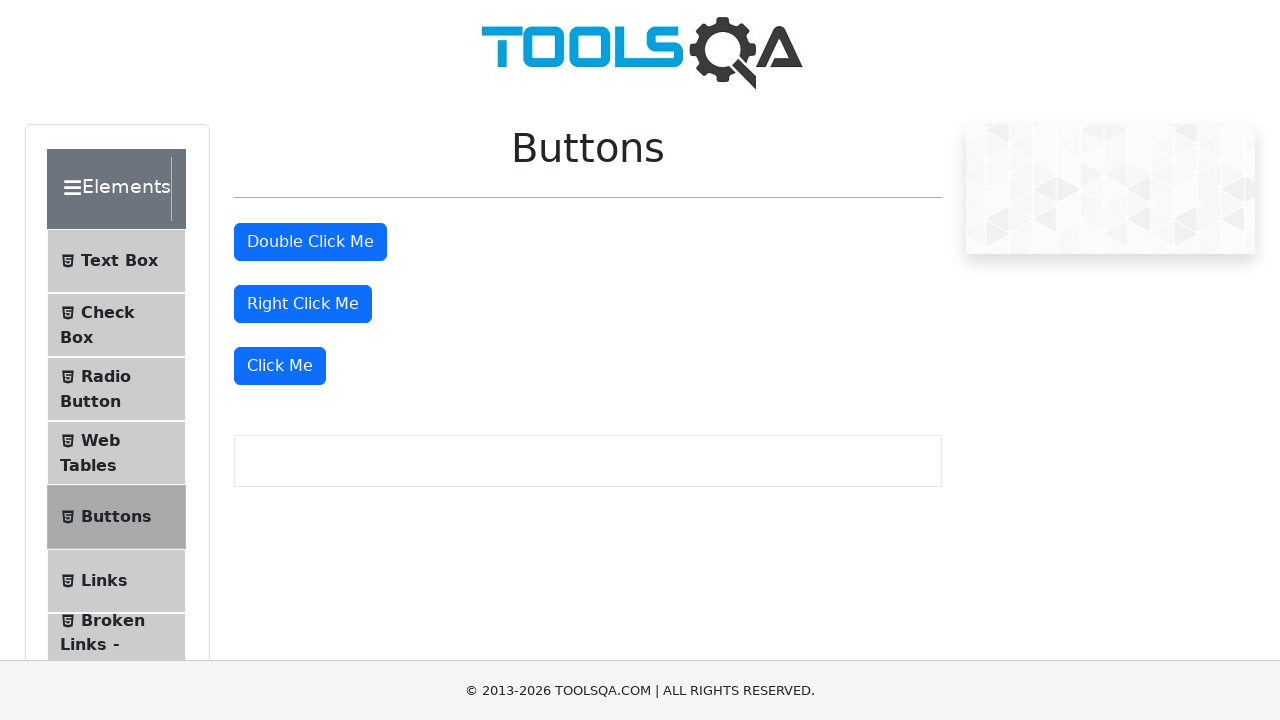

Located the double-click button element
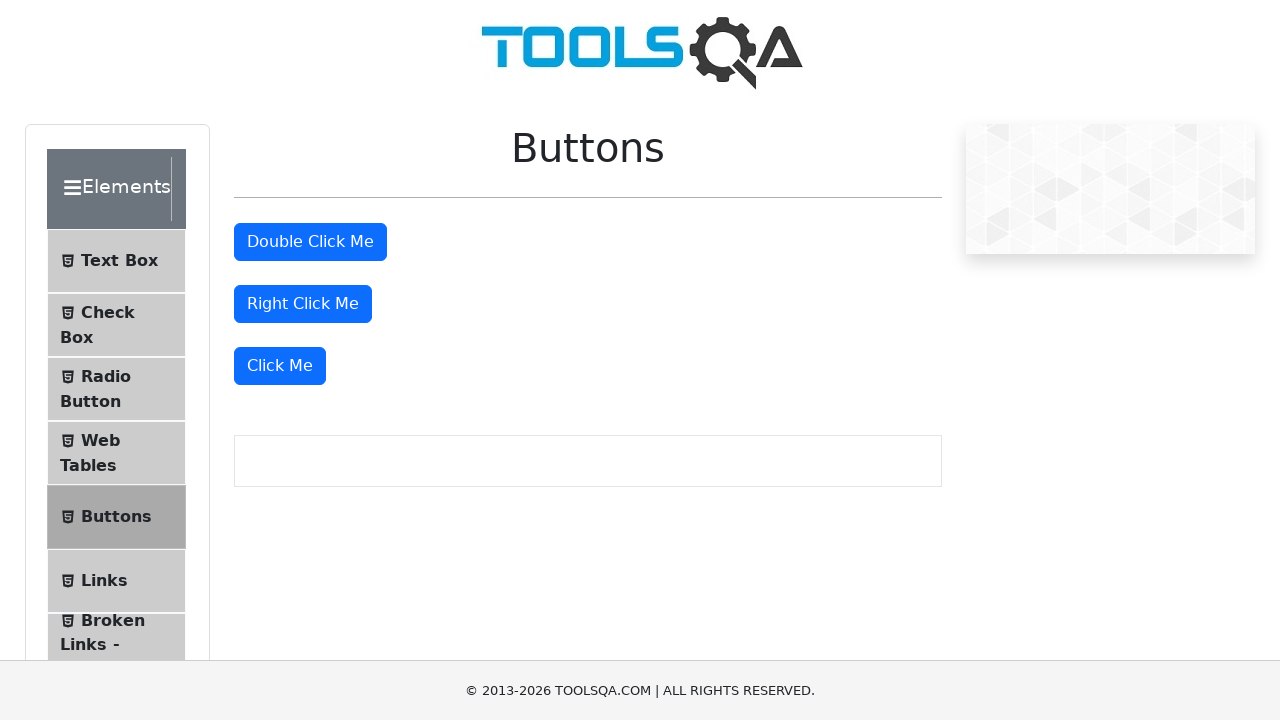

Performed double-click action on the button at (310, 242) on #doubleClickBtn
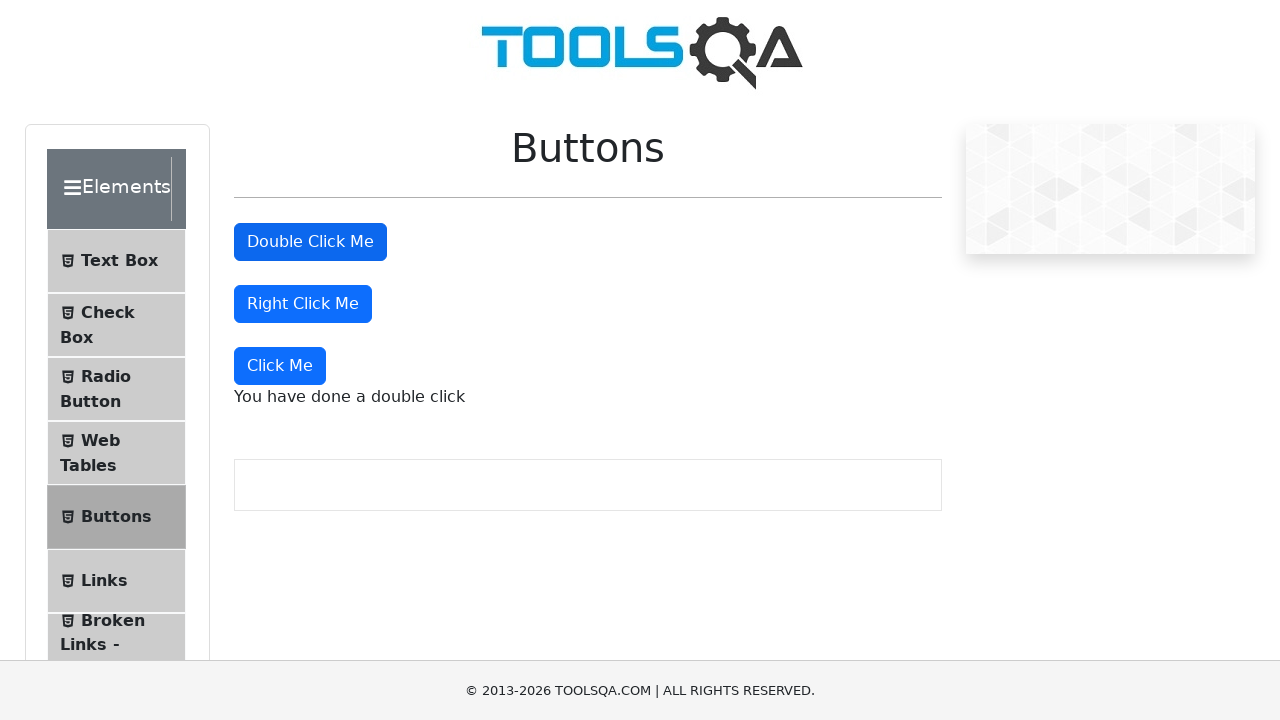

Verified double-click message appeared
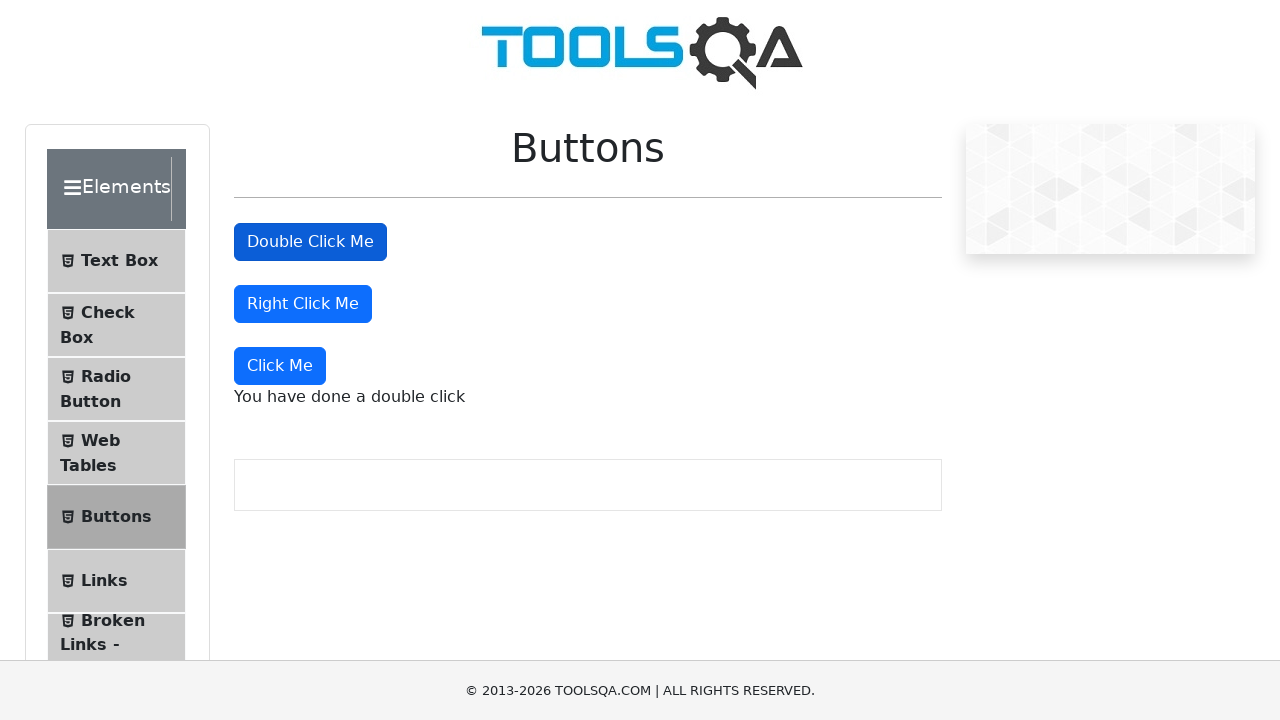

Located the right-click button element
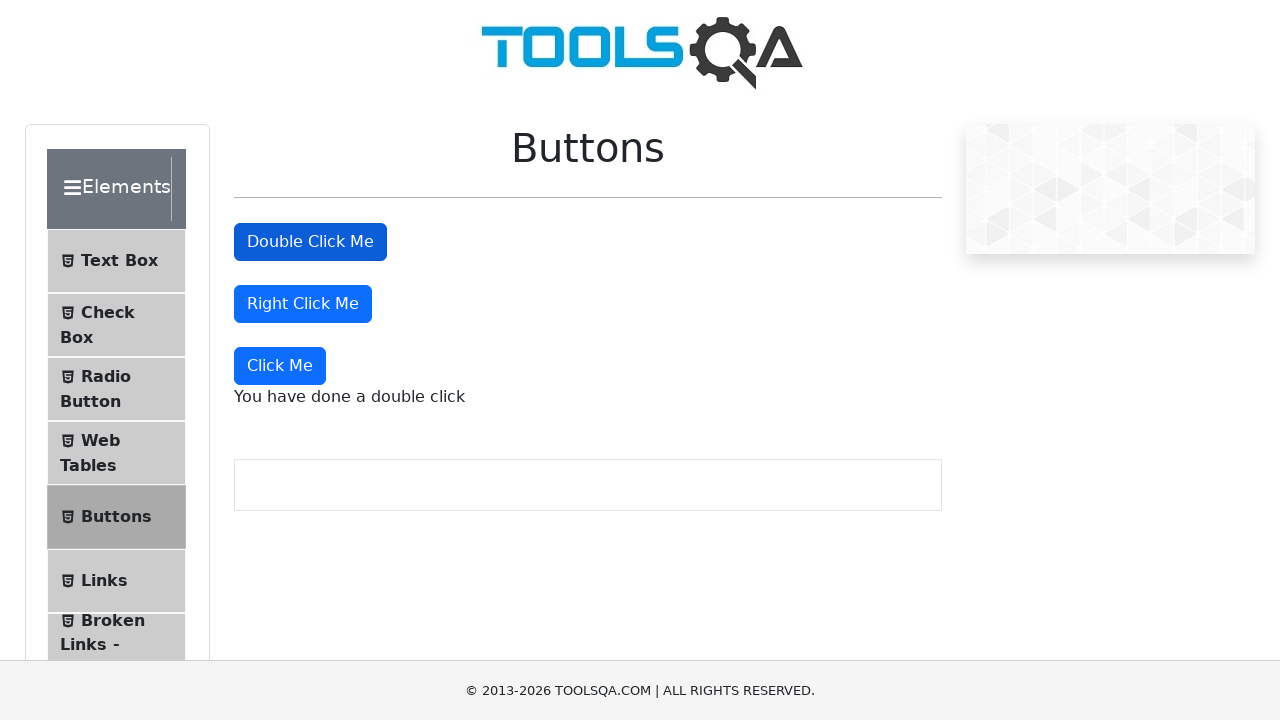

Performed right-click action on the button at (303, 304) on #rightClickBtn
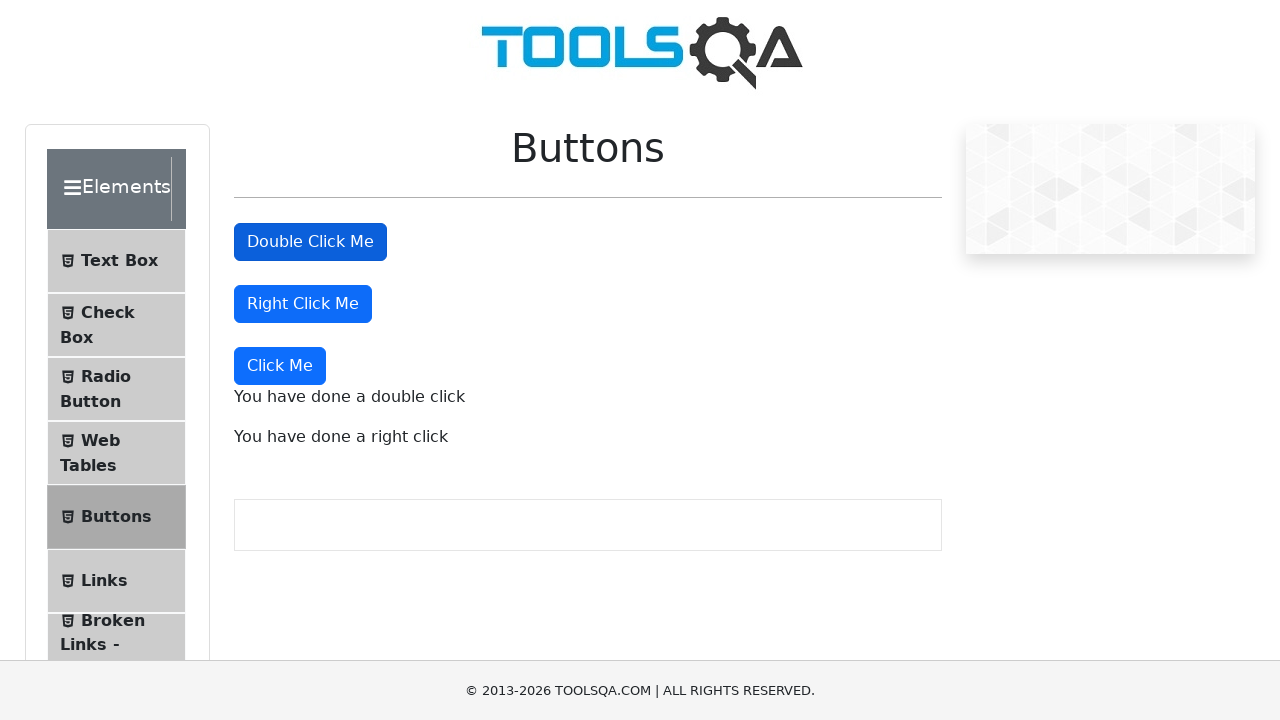

Verified right-click message appeared
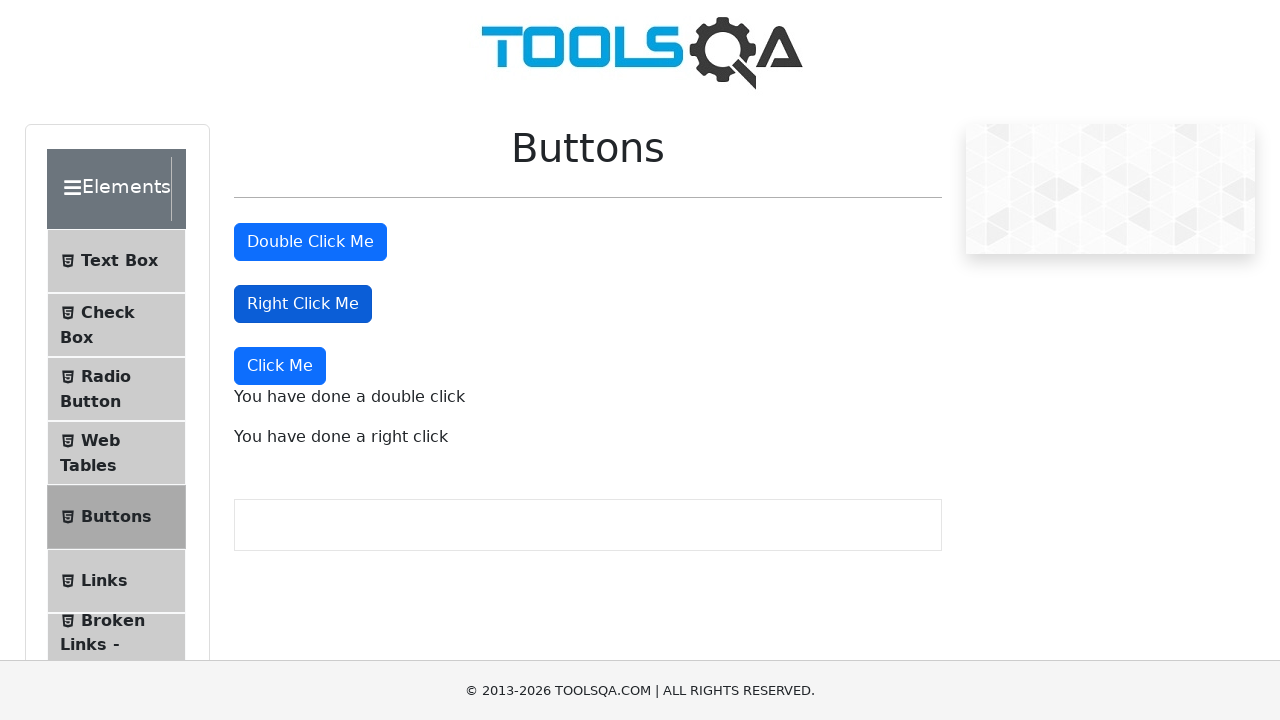

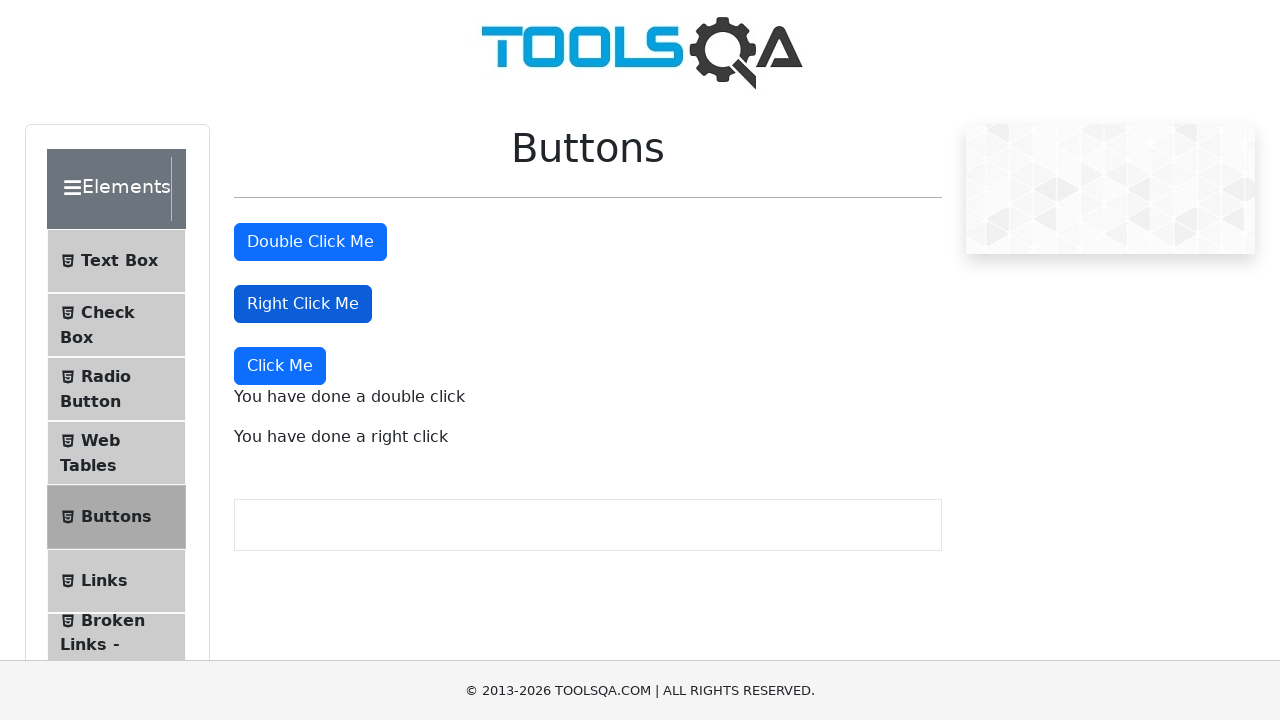